Tests checkbox functionality by verifying and unchecking two checkboxes on the page

Starting URL: https://the-internet.herokuapp.com/checkboxes

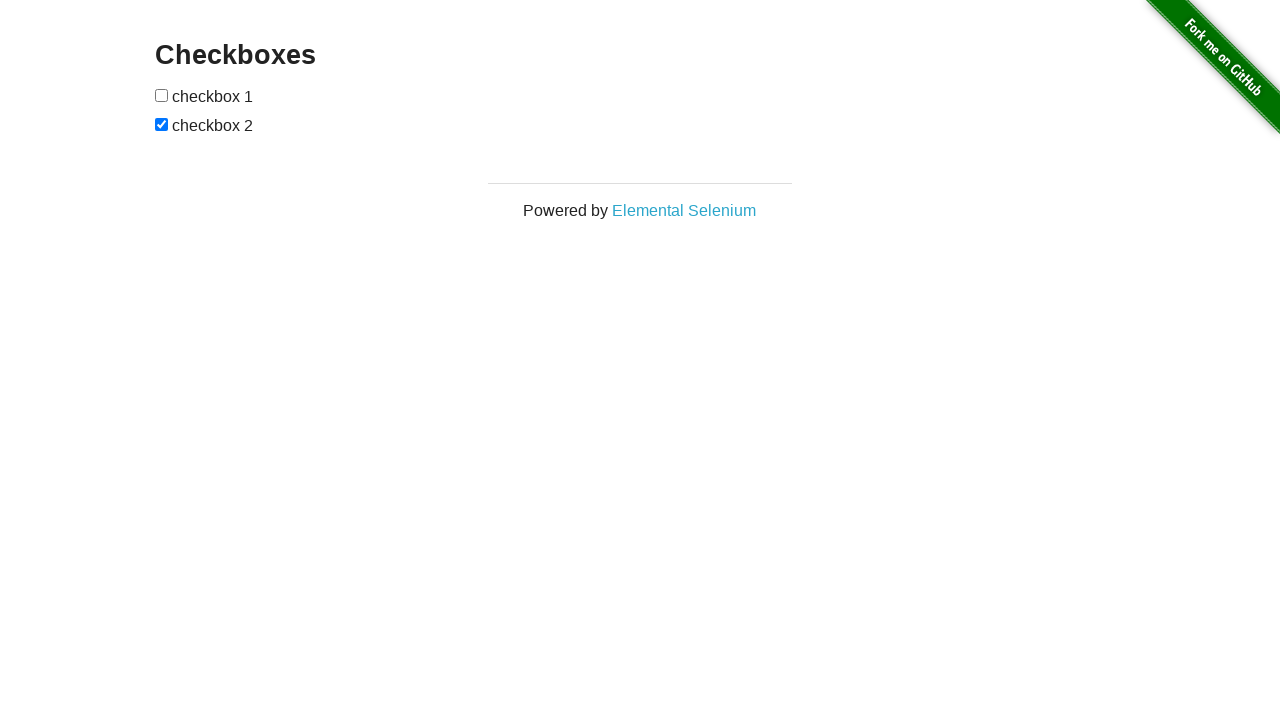

Located first checkbox element
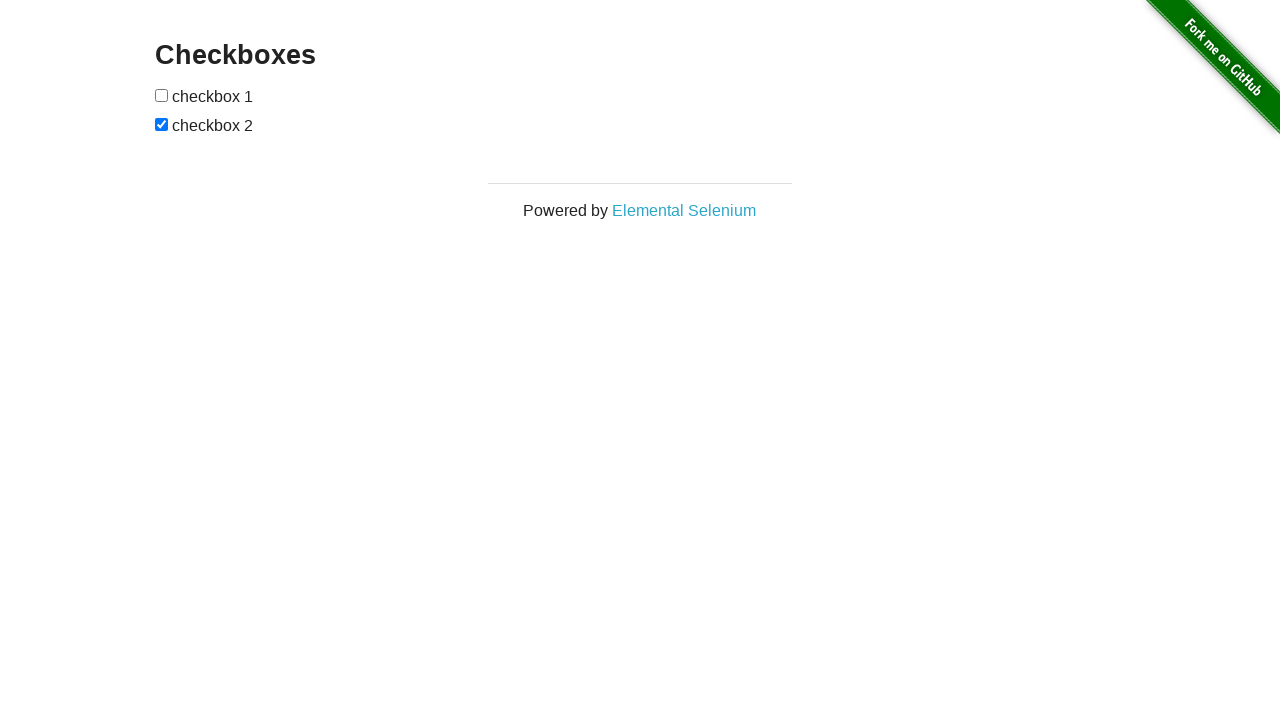

First checkbox is not checked
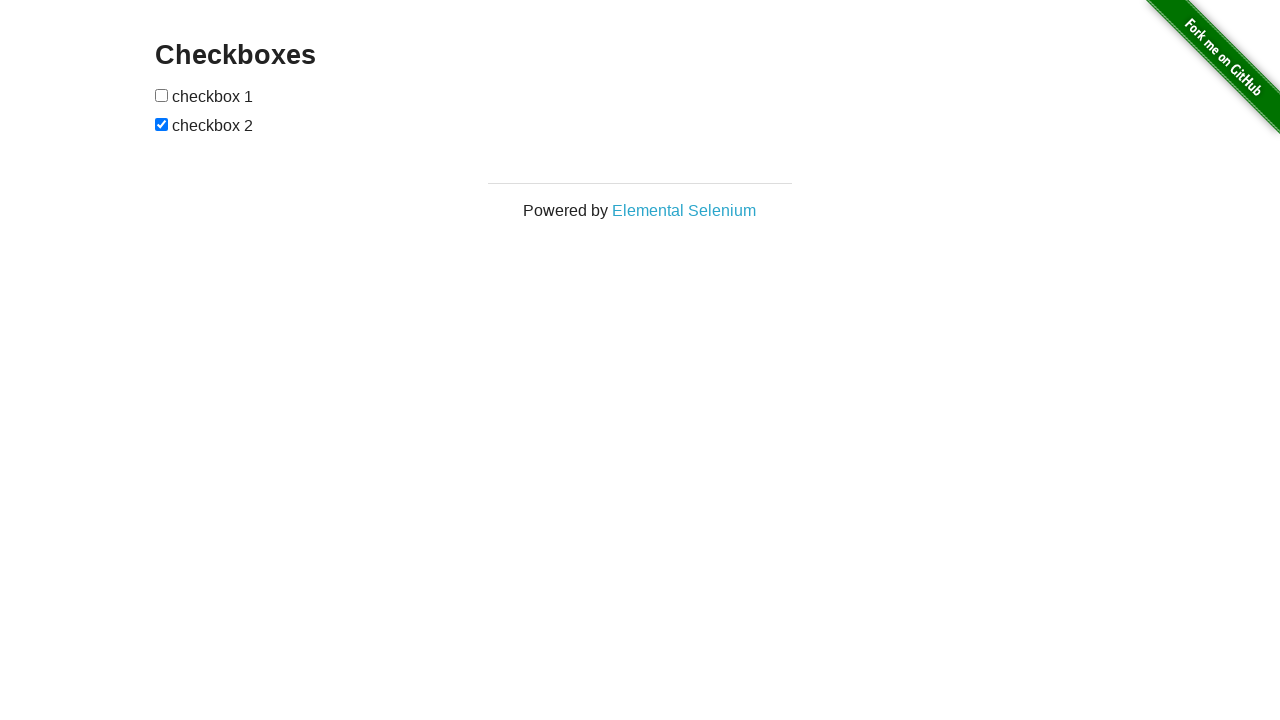

Located second checkbox element
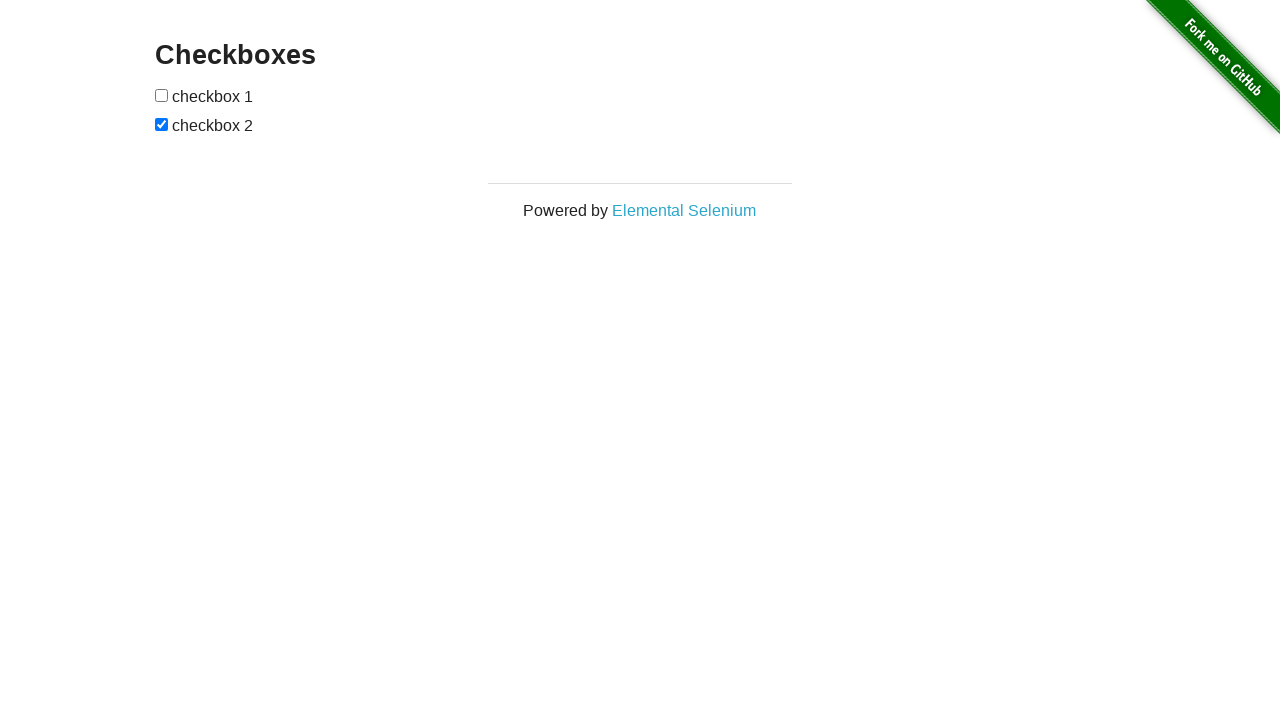

Verified second checkbox is checked
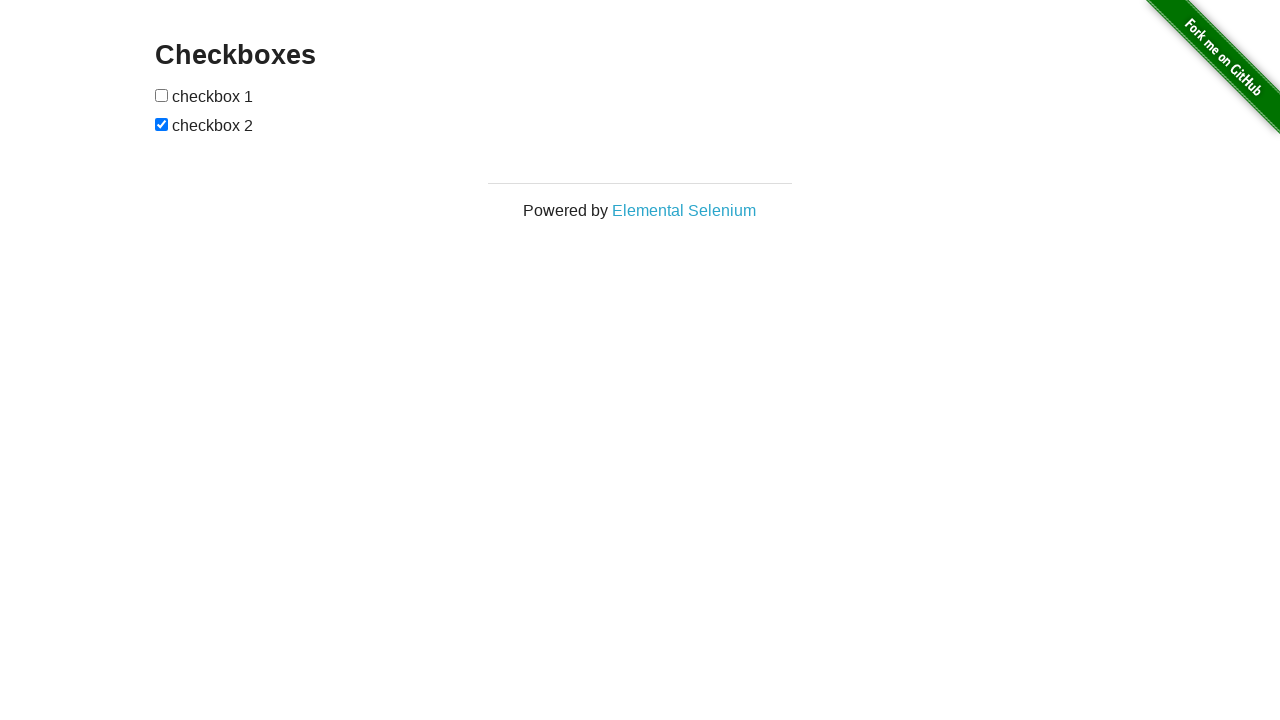

Unchecked second checkbox at (162, 124) on xpath=//*[@id="checkboxes"]/input[2]
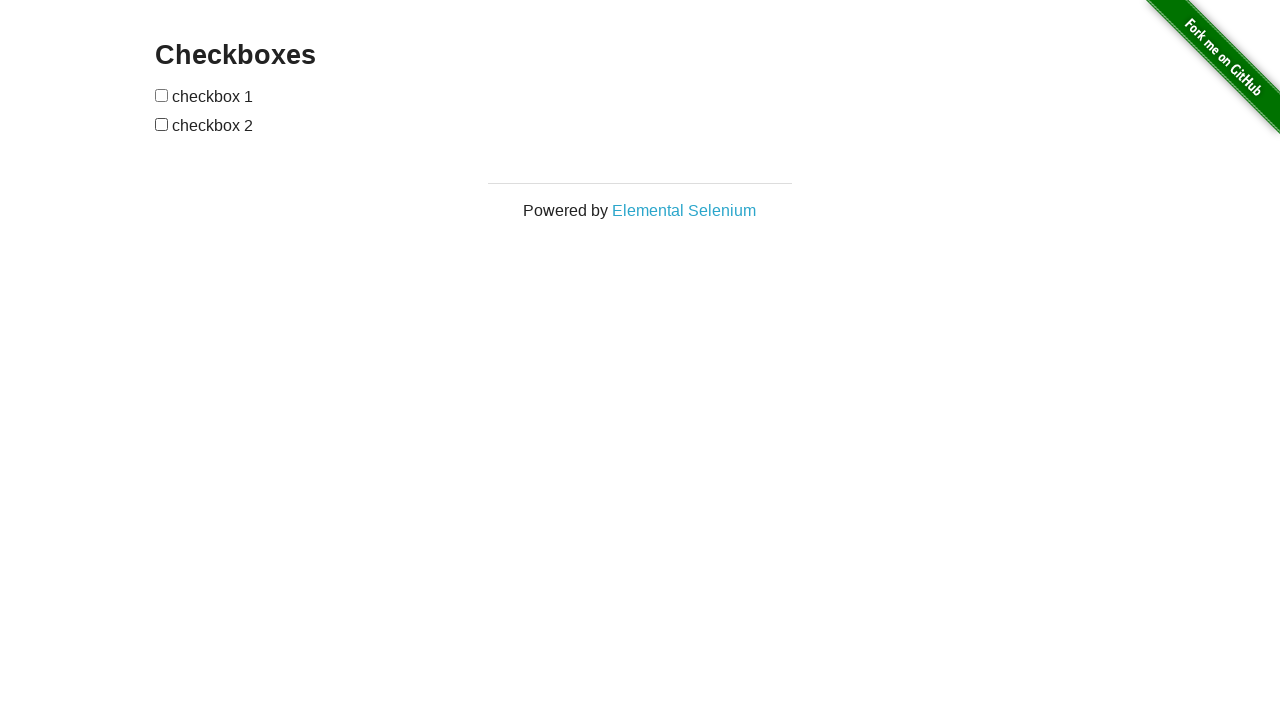

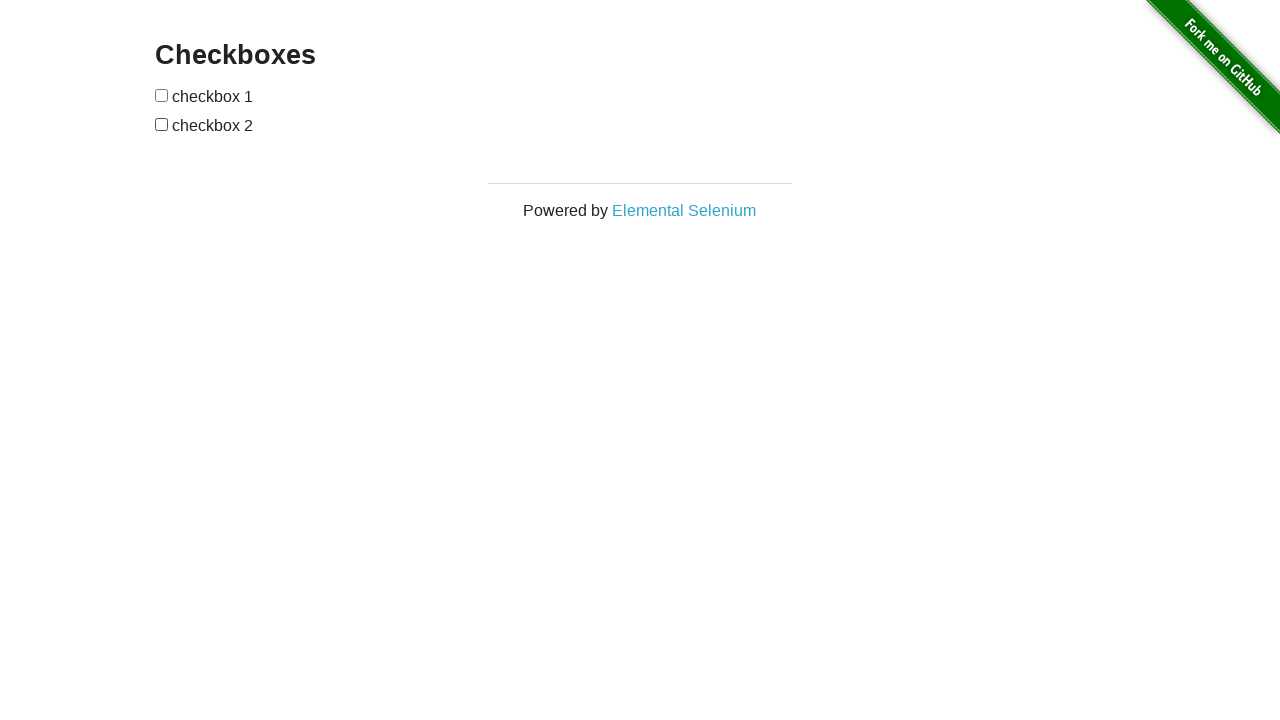